Navigates to the shadcn UI cards example page with a specific viewport size and verifies the page is visible. Originally a visual regression test.

Starting URL: https://ui.shadcn.com/examples/cards

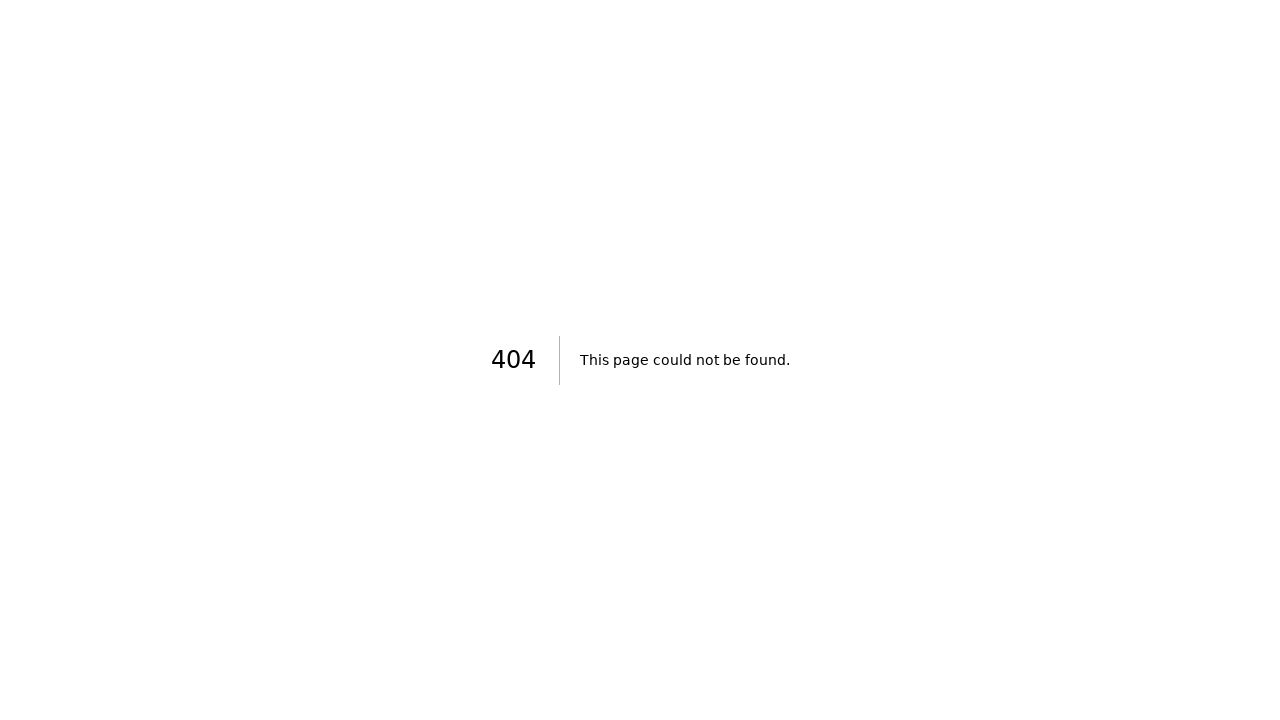

Set viewport size to 1920x1080
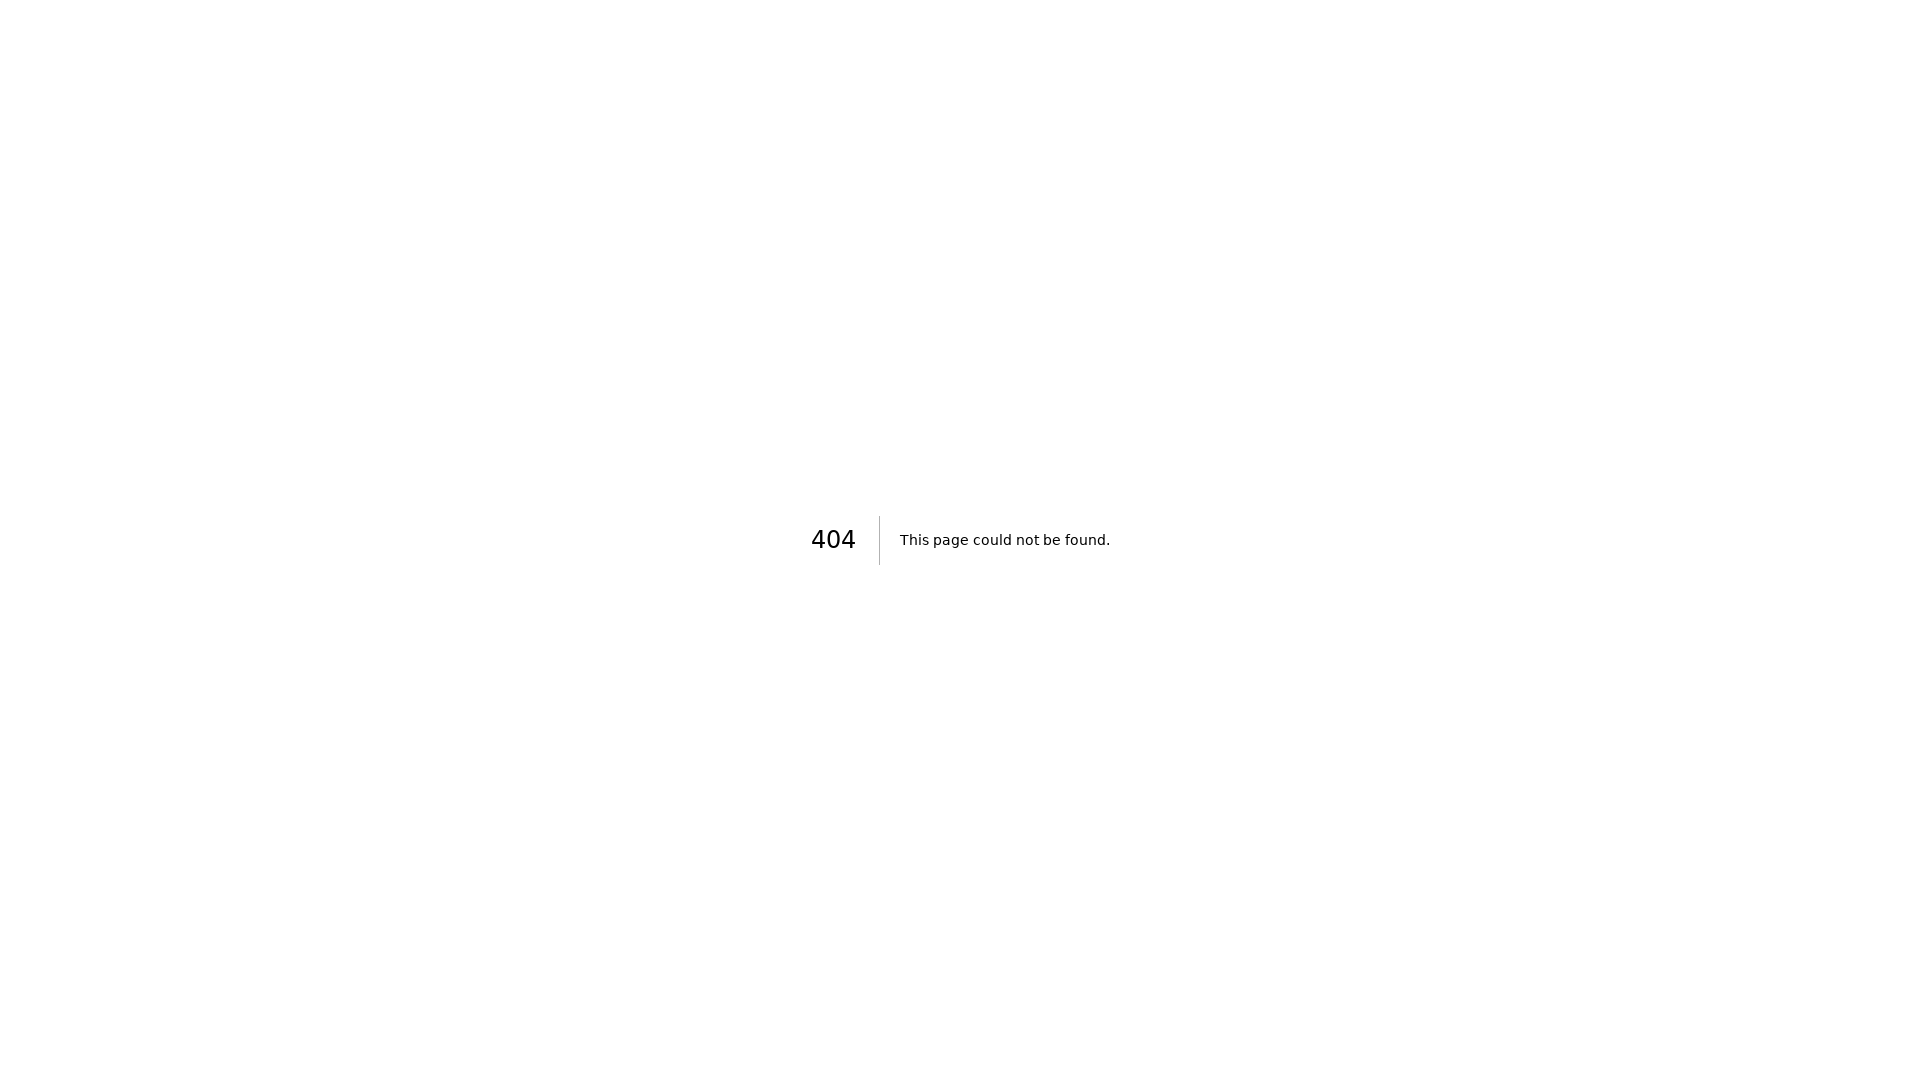

Page DOM content loaded
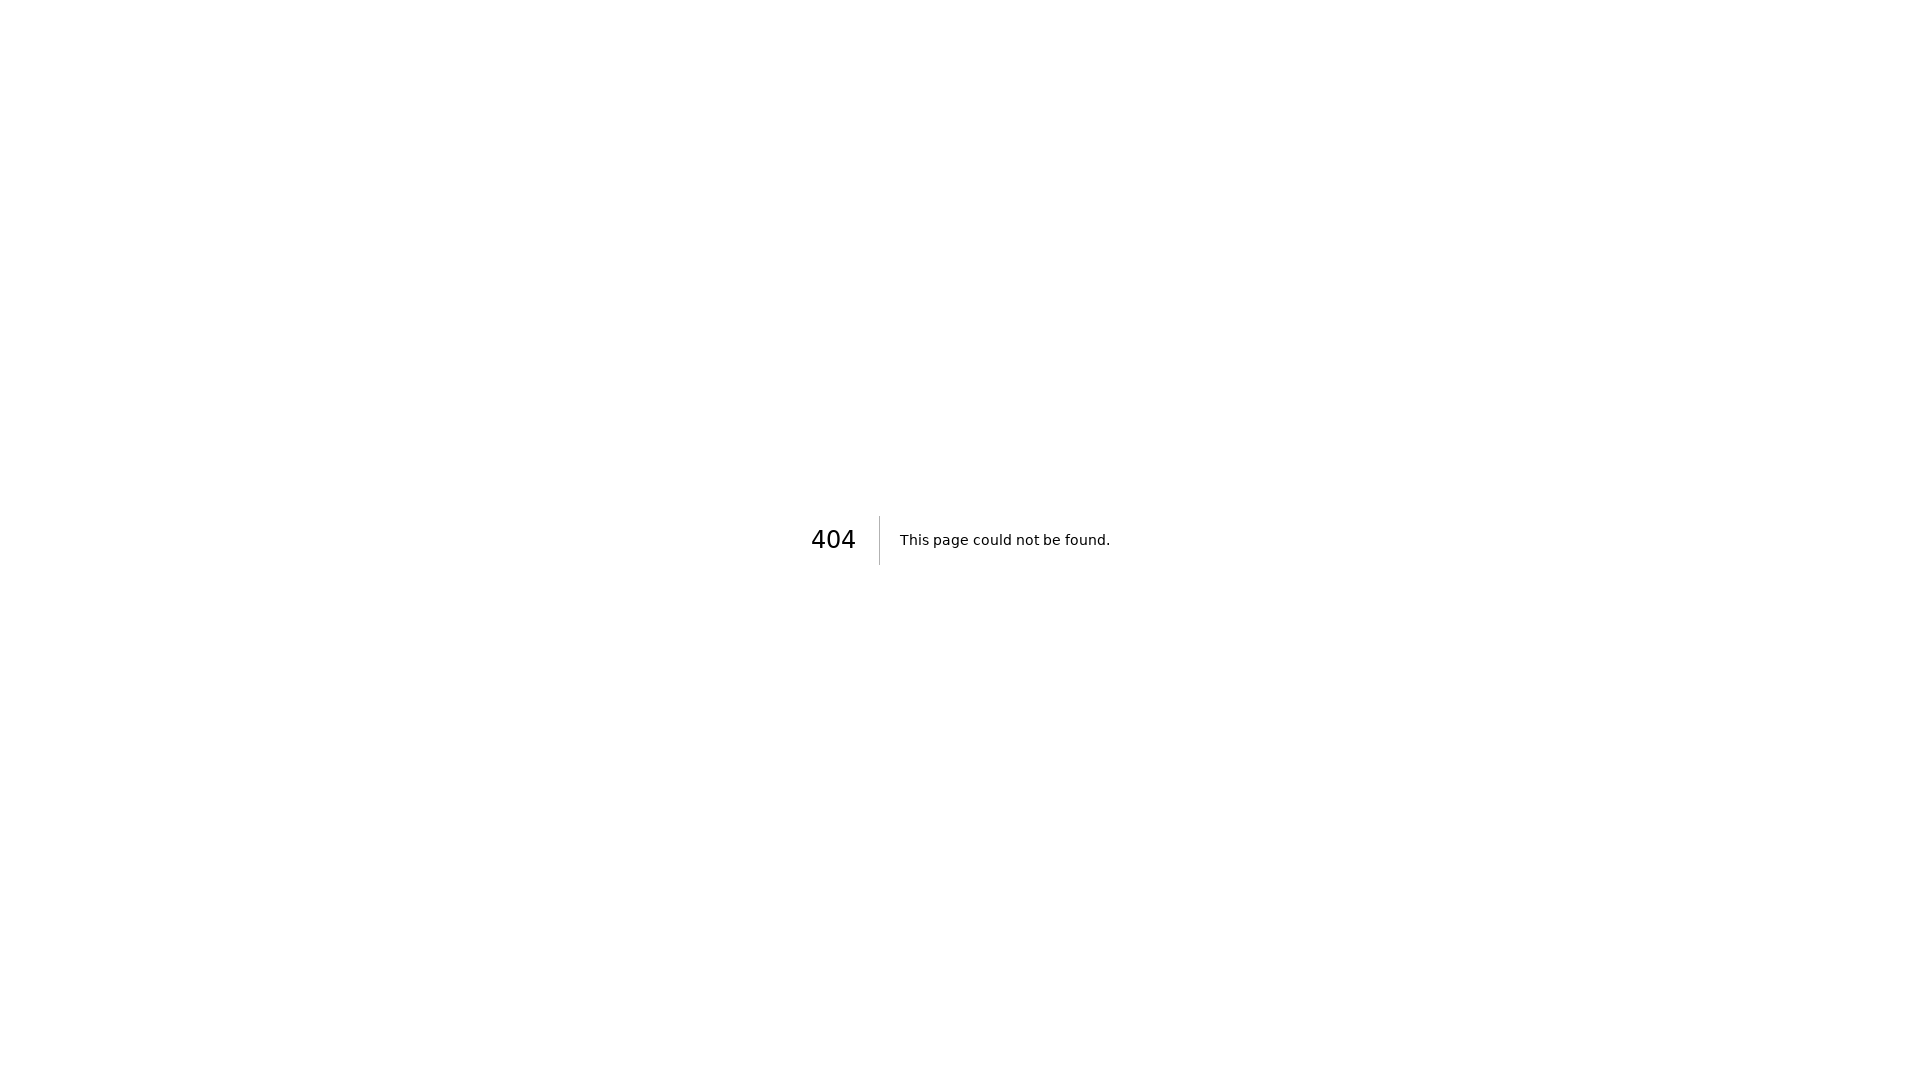

Body element is visible - shadcn UI cards example page loaded successfully
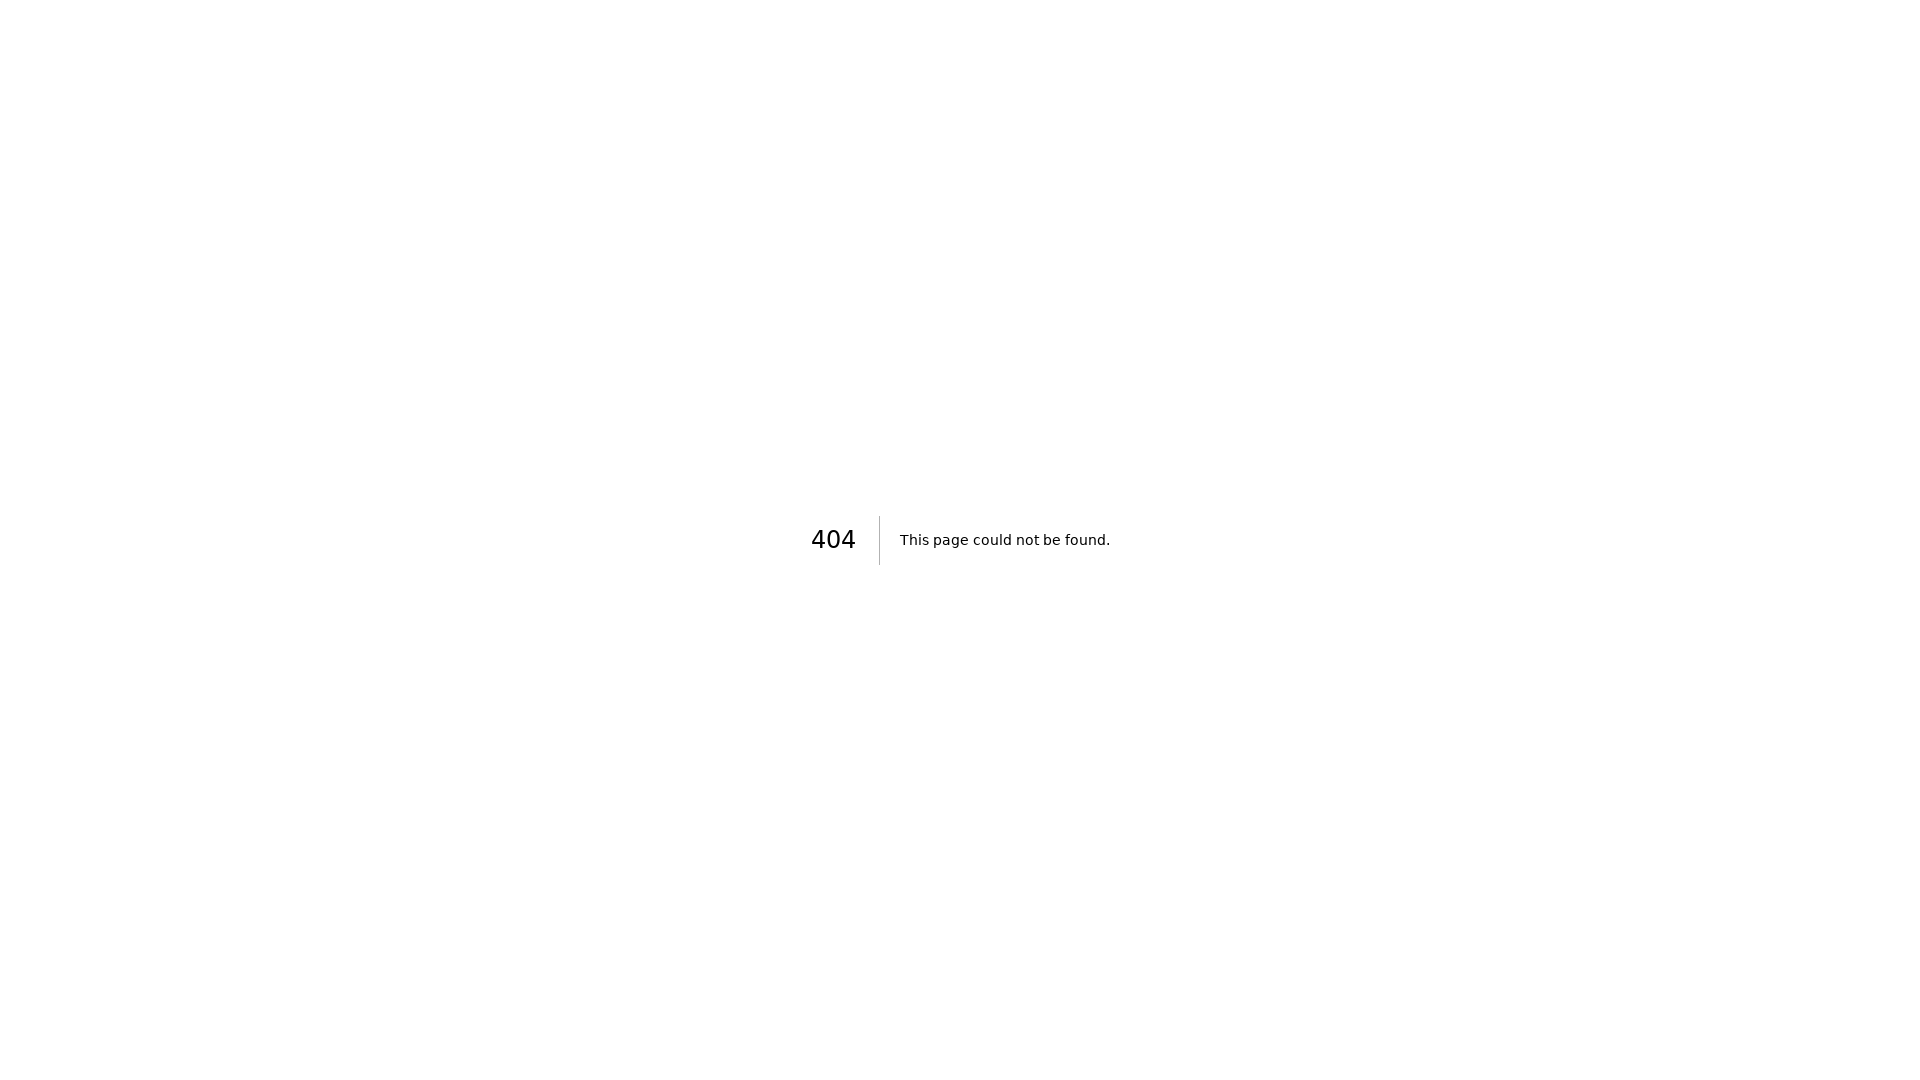

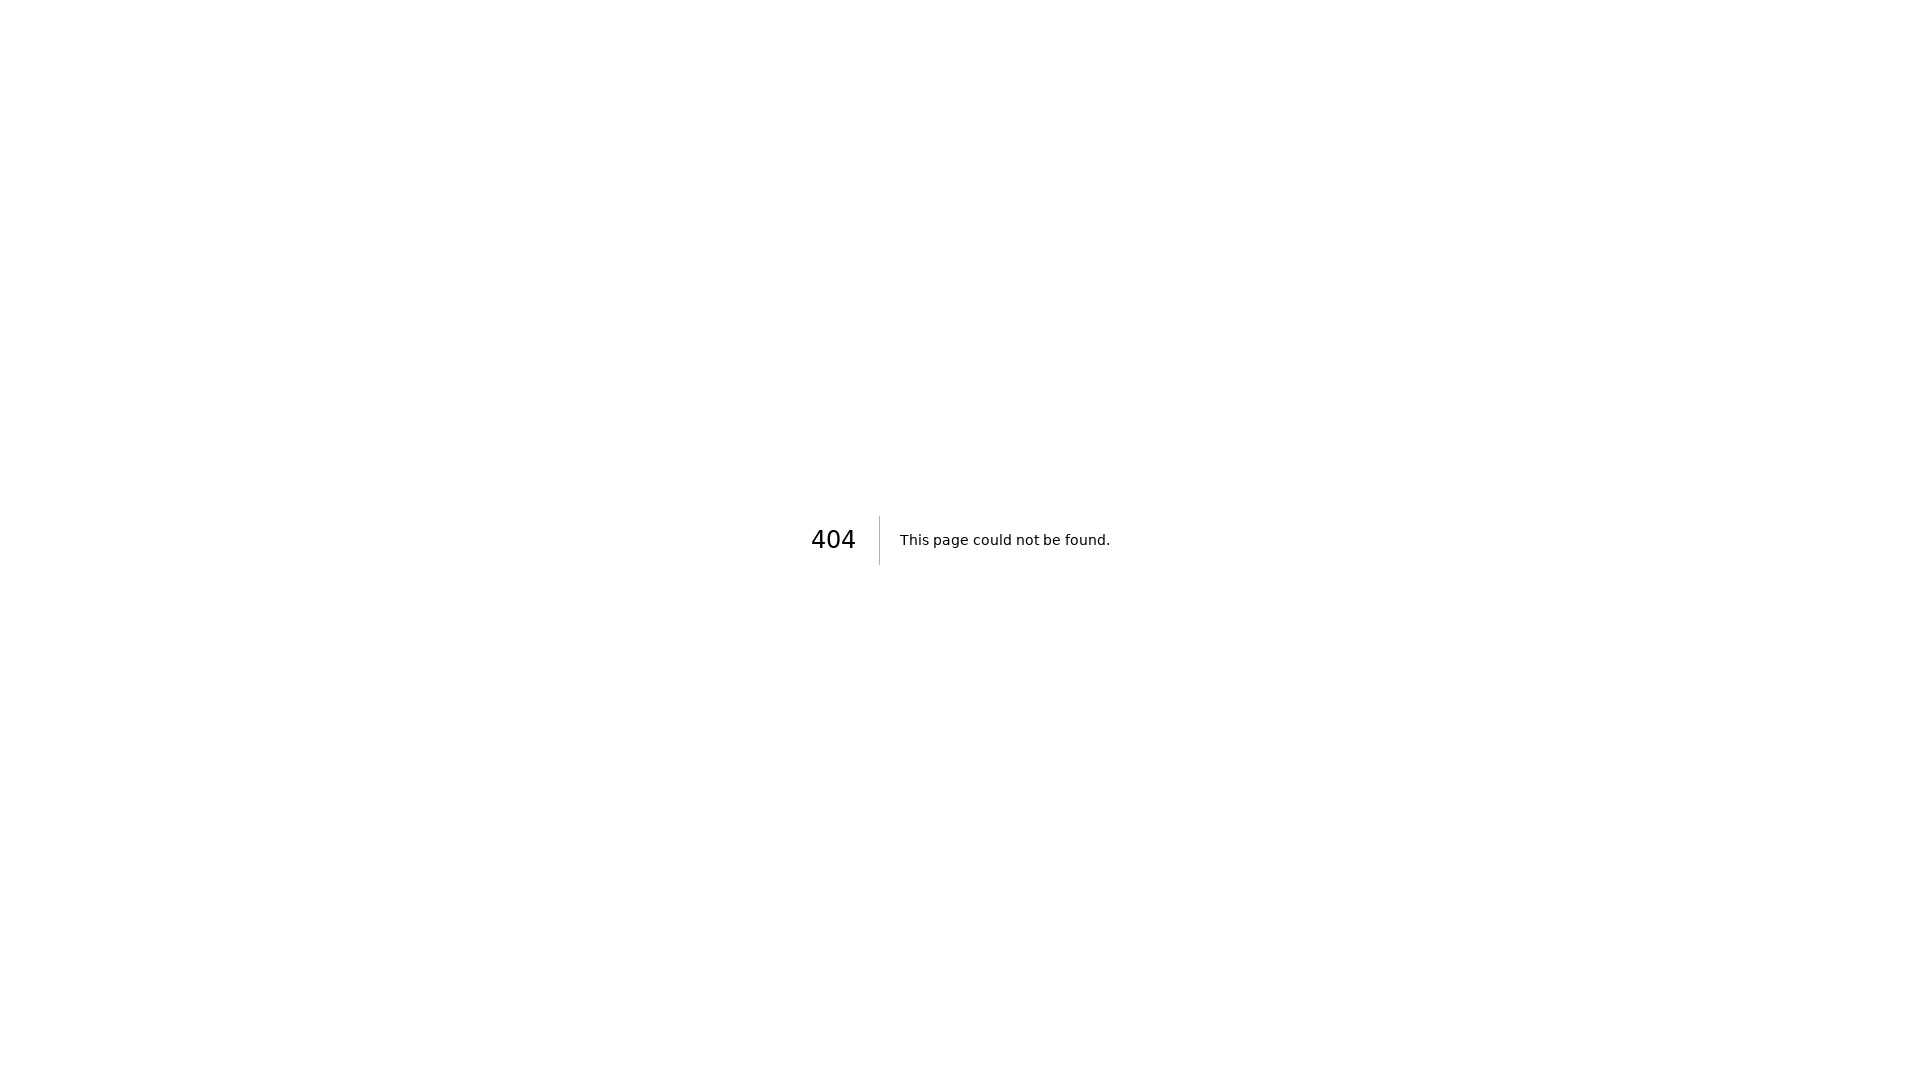